Launches the PHPTravels website and maximizes the browser window

Starting URL: https://phptravels.com/

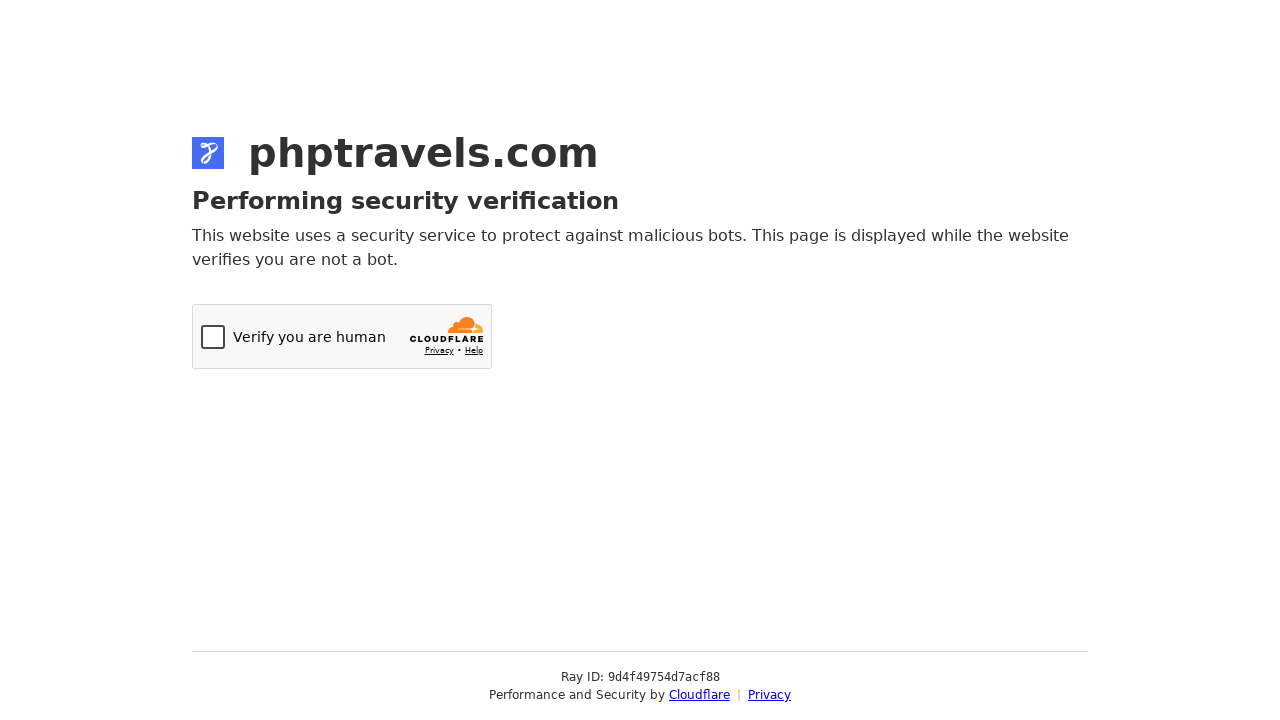

Set viewport size to 1920x1080 to maximize browser window
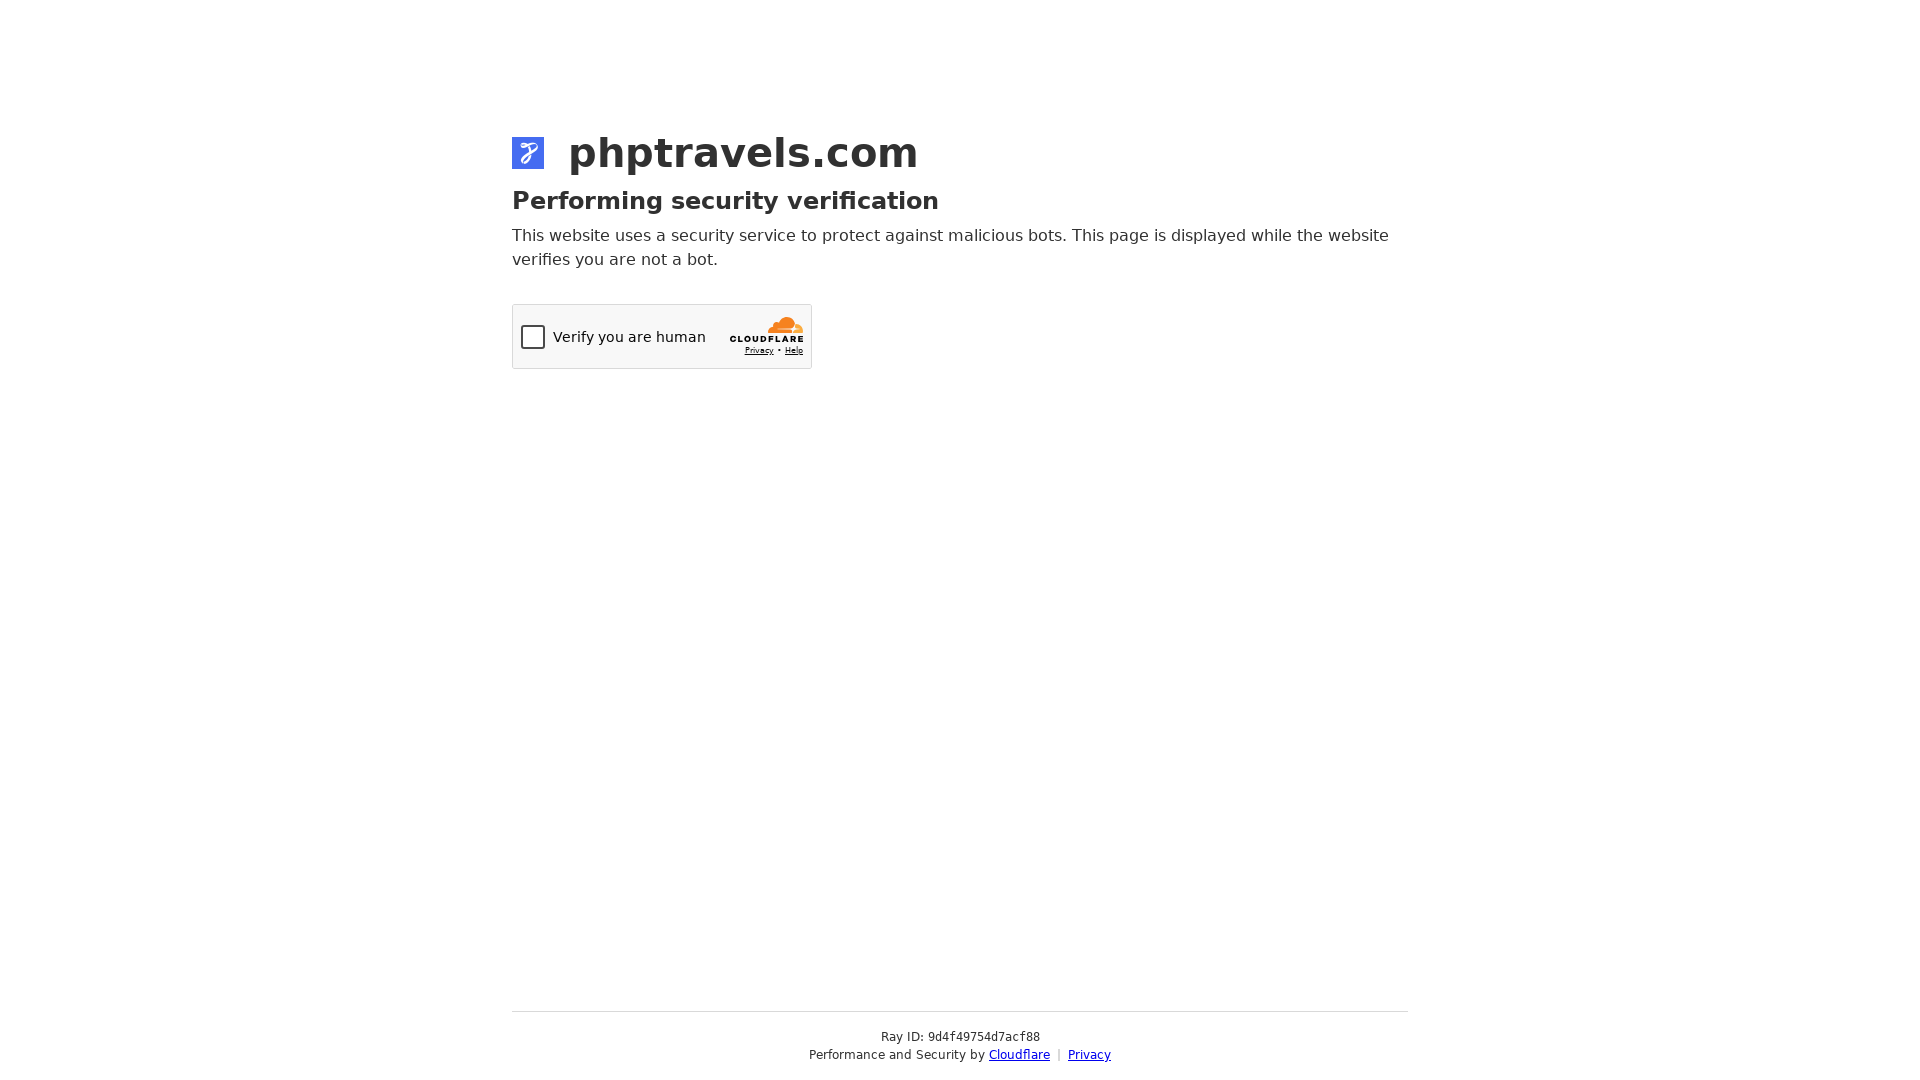

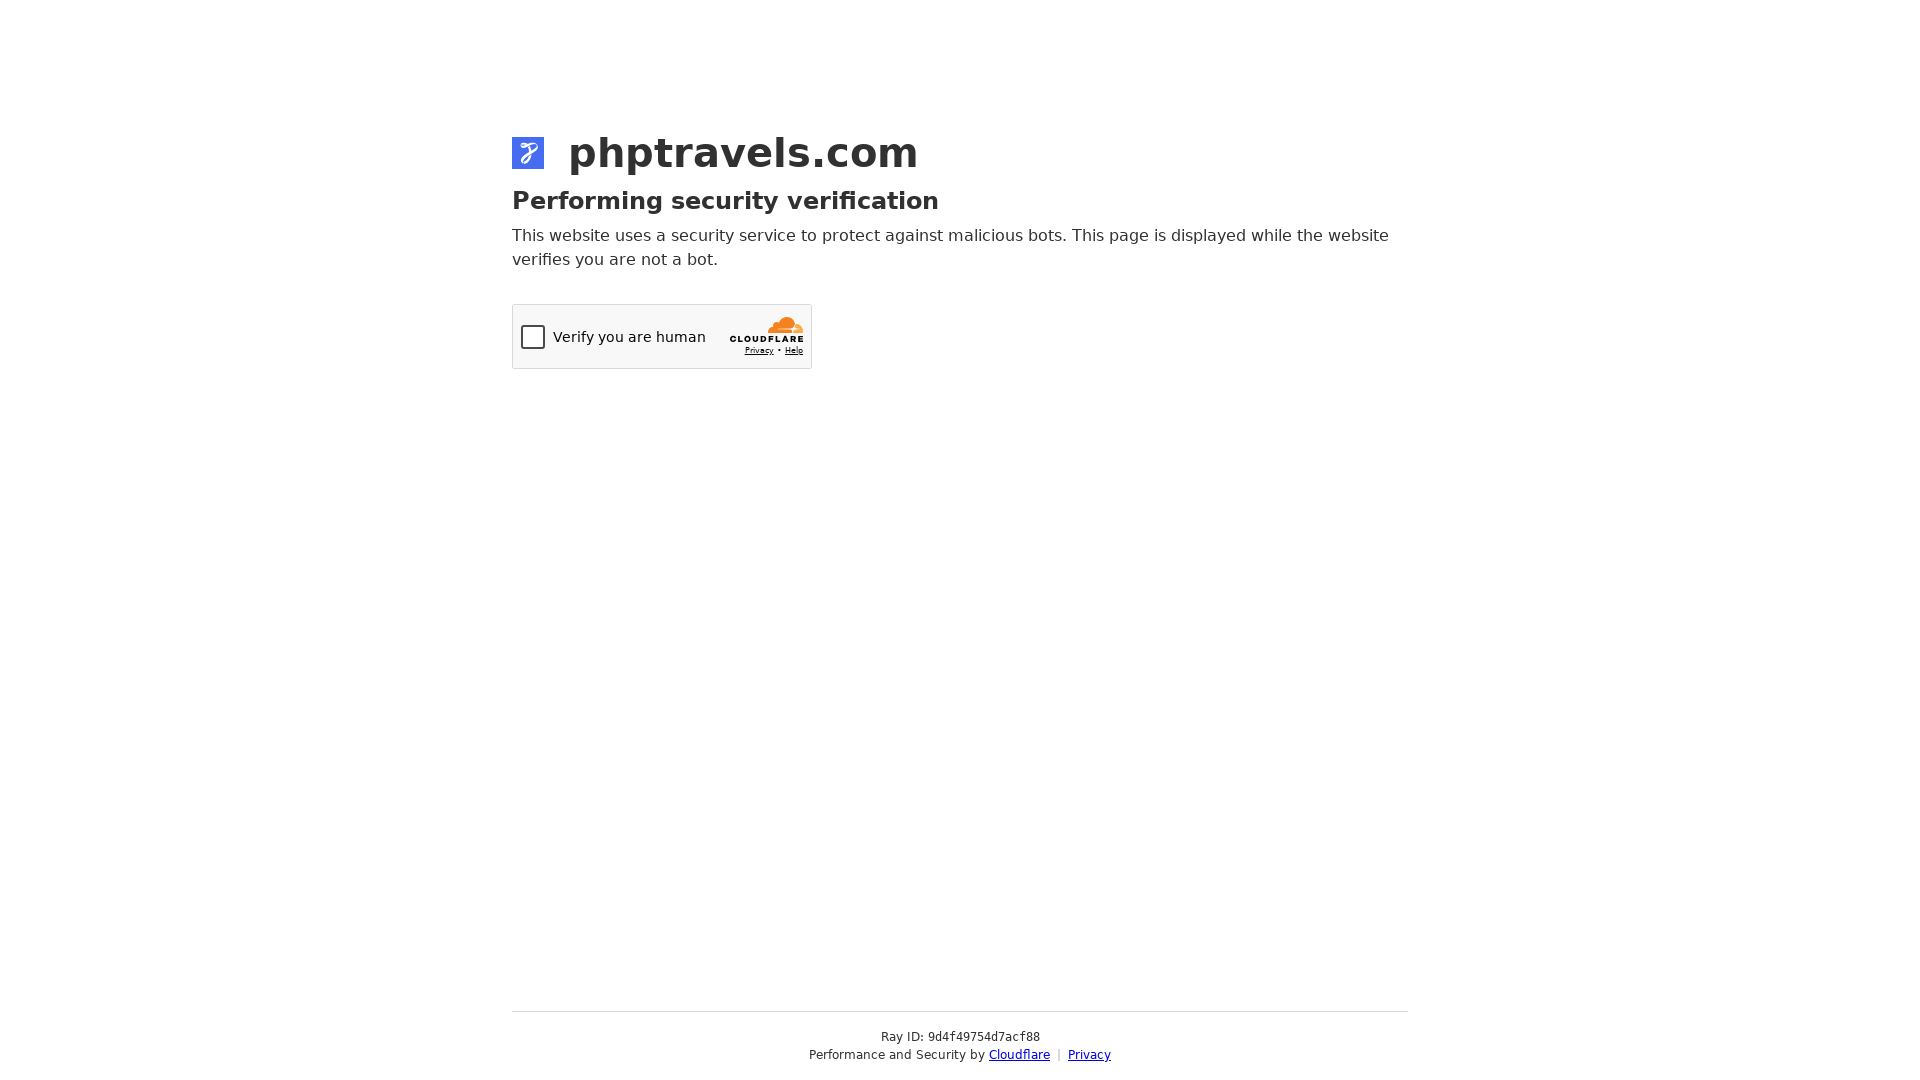